Tests checkbox functionality by toggling checkboxes on and off

Starting URL: http://the-internet.herokuapp.com/checkboxes

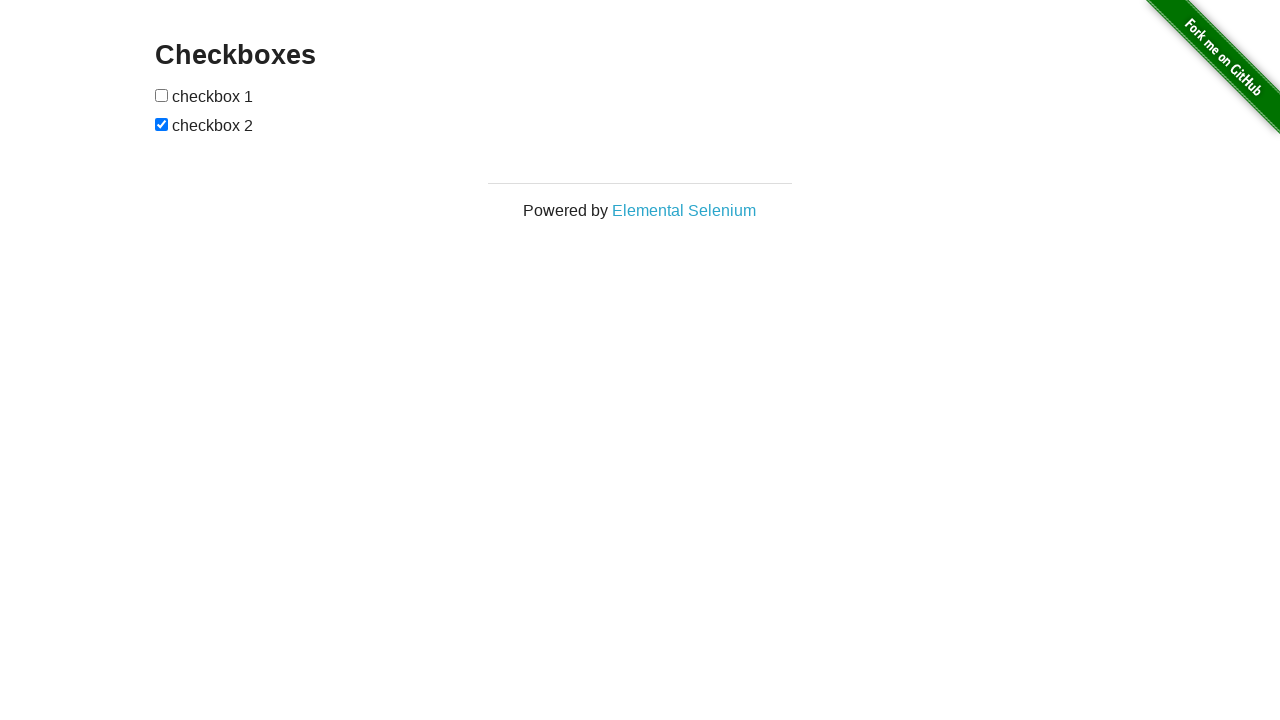

Located first checkbox element
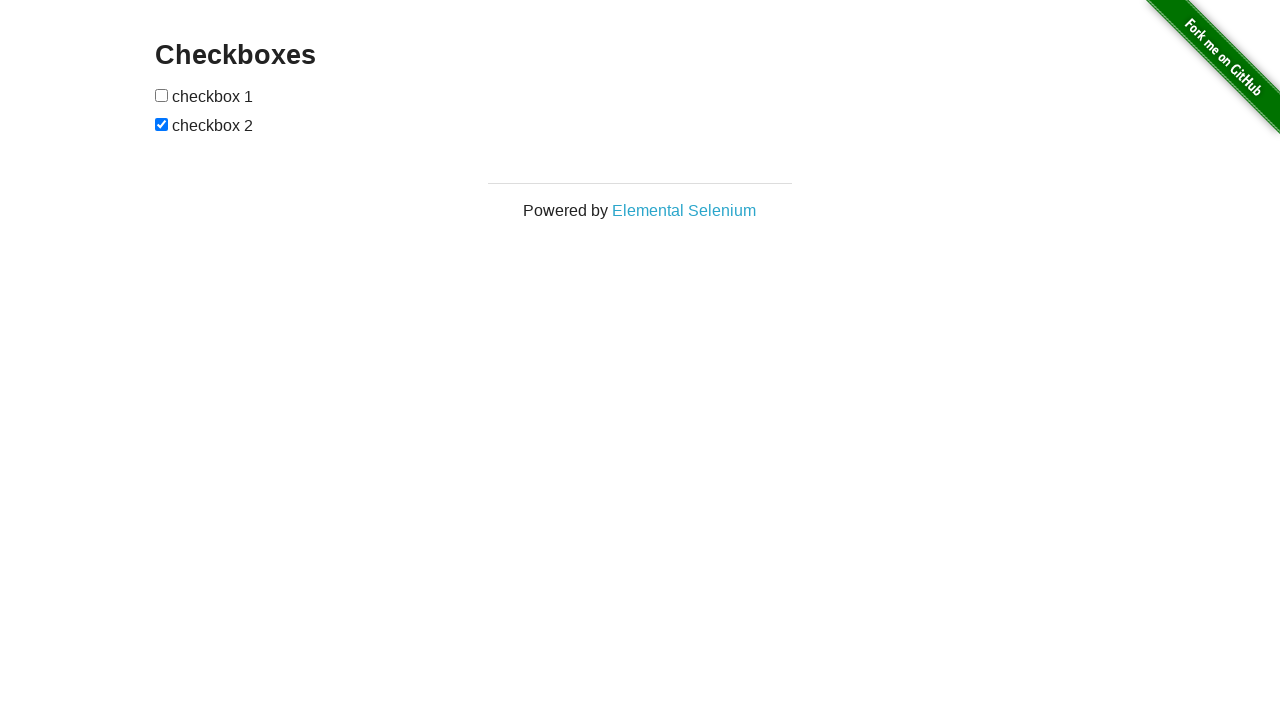

Located second checkbox element
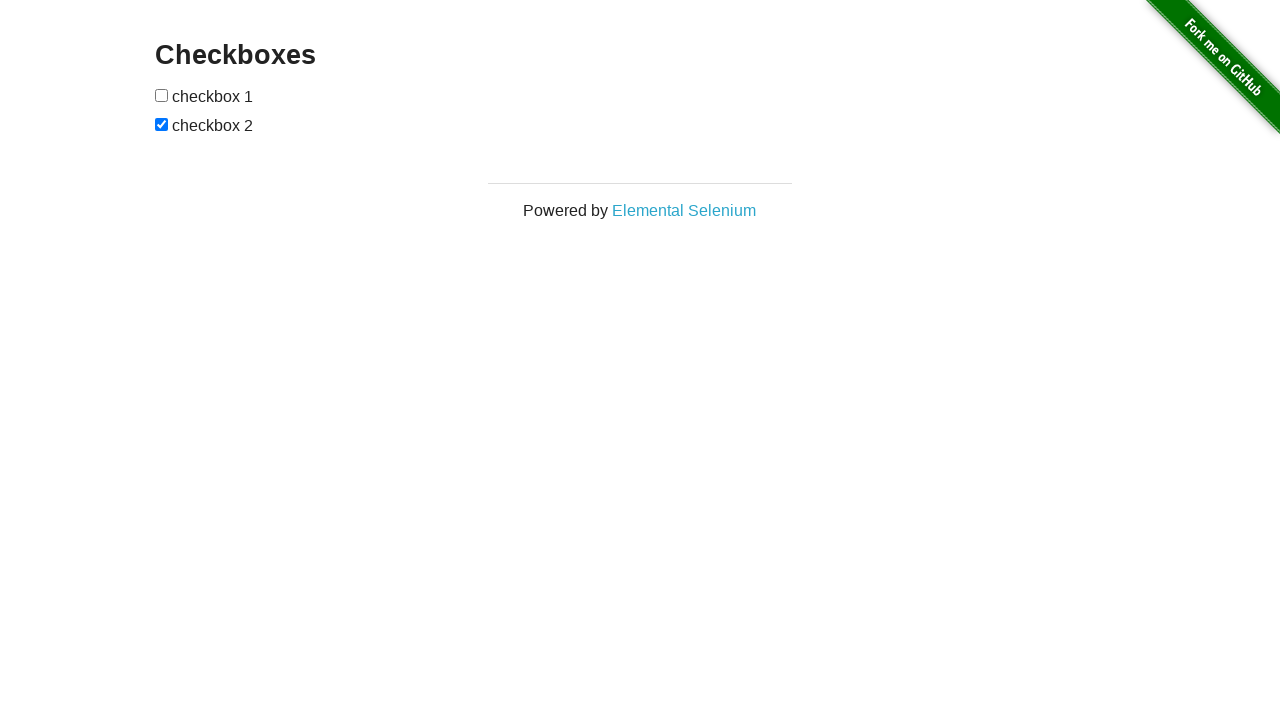

Checked first checkbox status
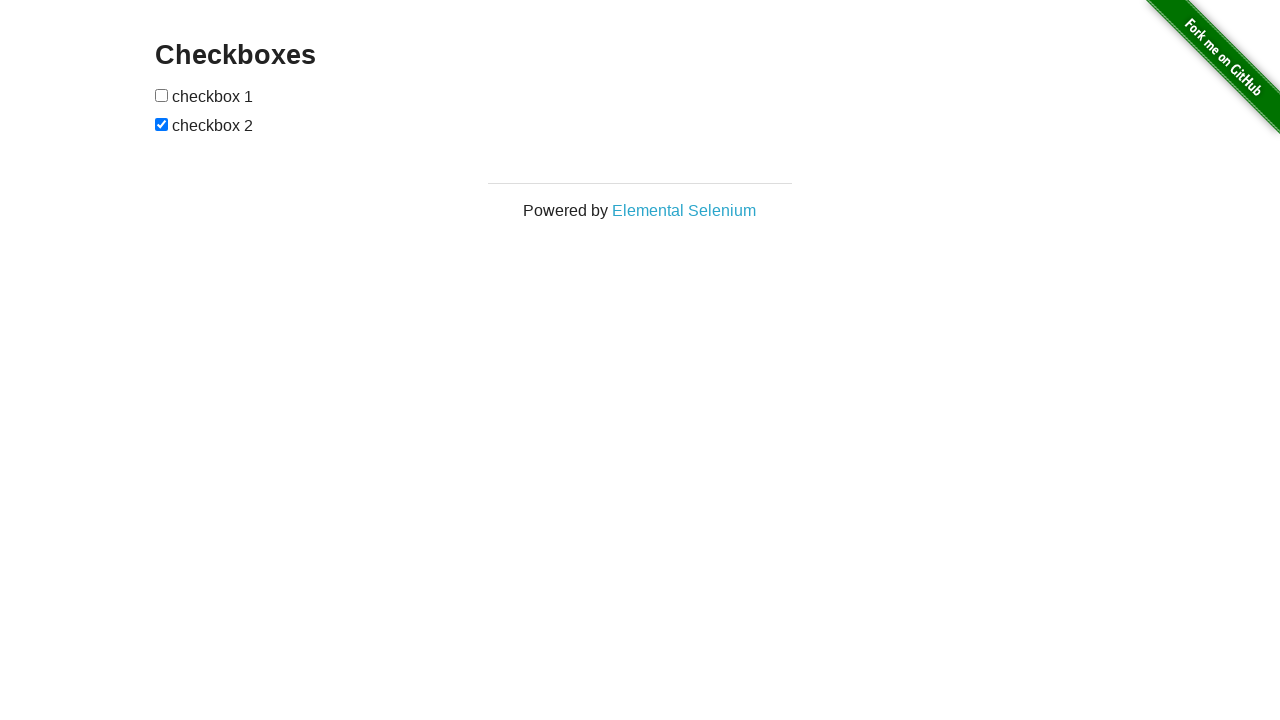

Clicked first checkbox to toggle it on at (162, 95) on xpath=//br/preceding-sibling::input
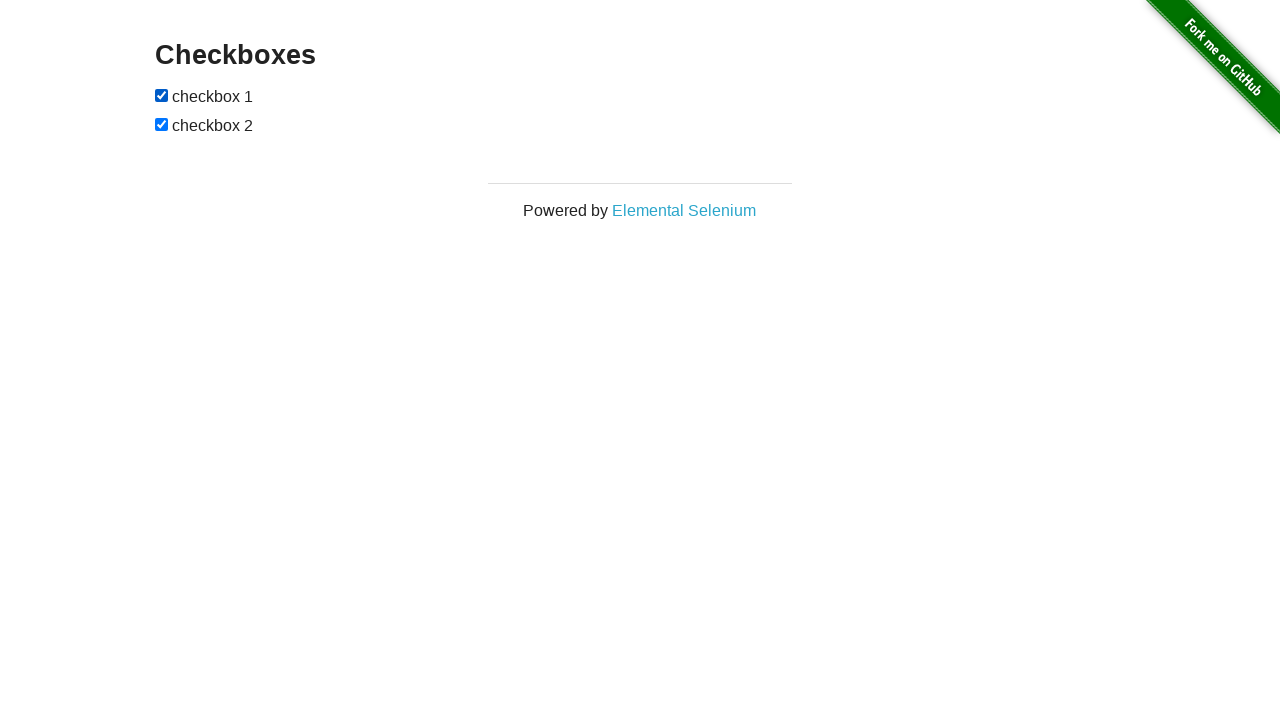

Checked second checkbox status
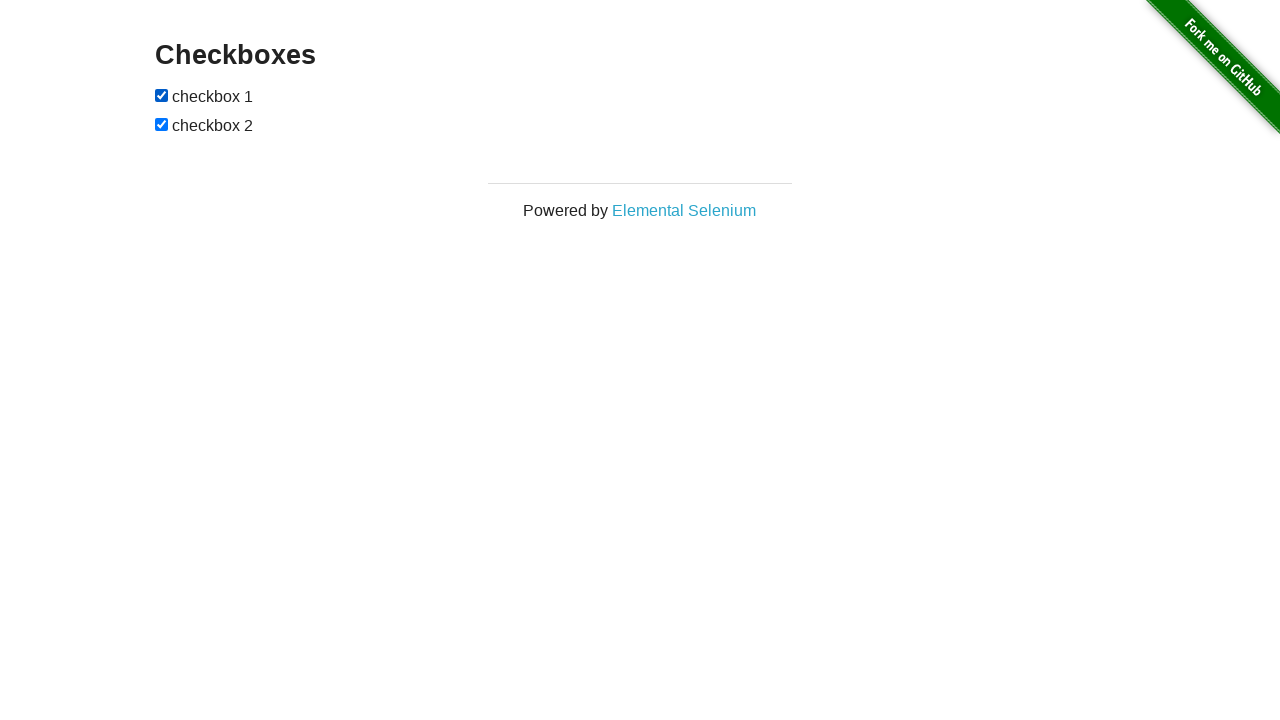

Clicked second checkbox to toggle it off at (162, 124) on xpath=//br/following-sibling::input
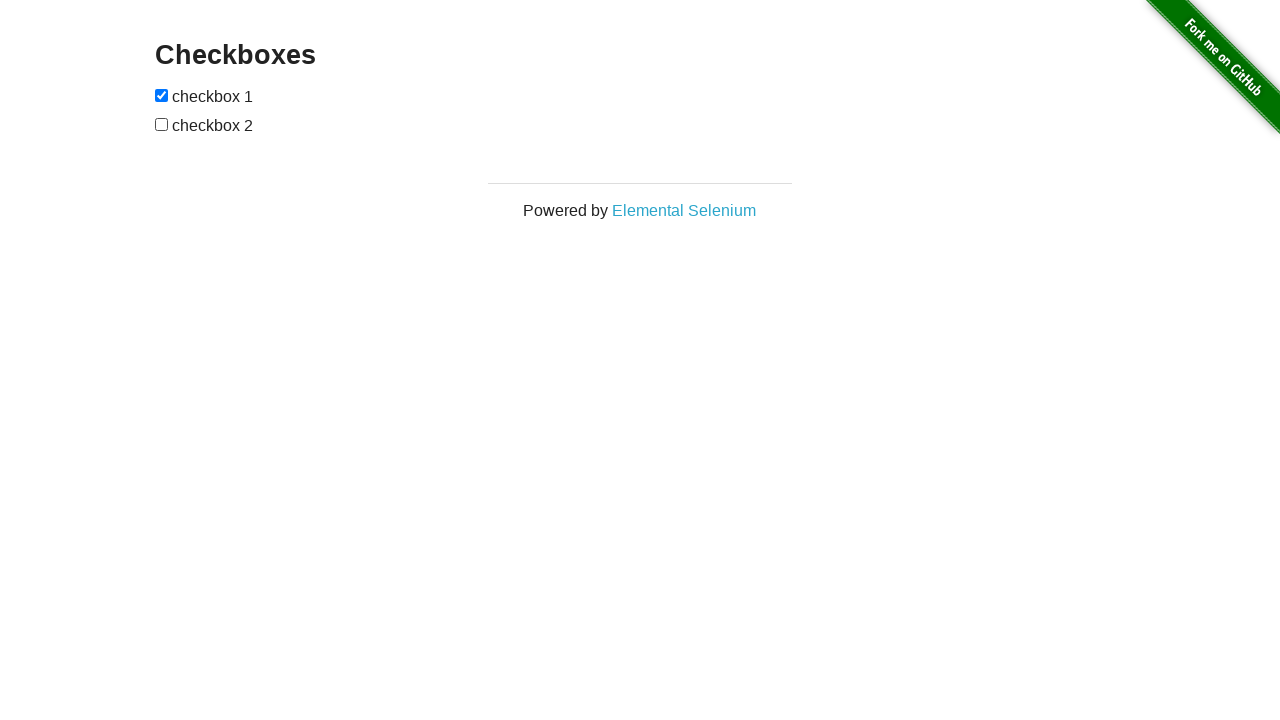

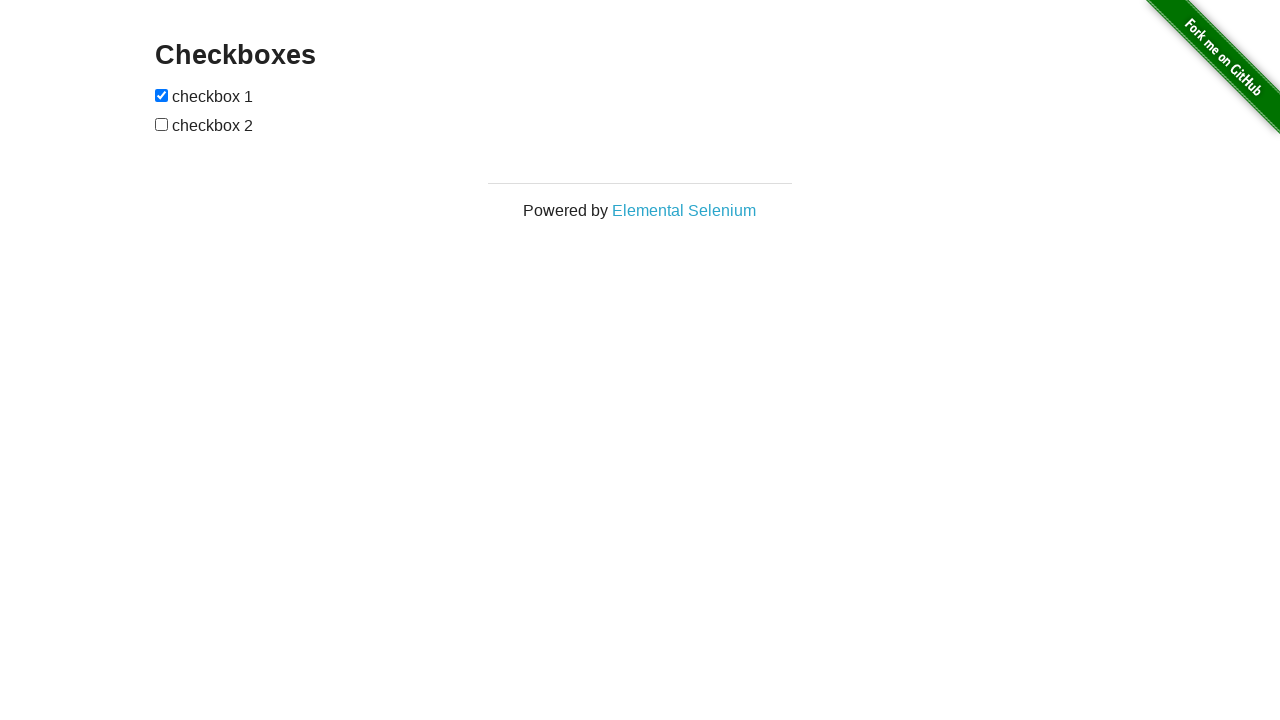